Waits for a price to reach $100, clicks a button, then solves a mathematical problem and submits the answer

Starting URL: http://suninjuly.github.io/explicit_wait2.html

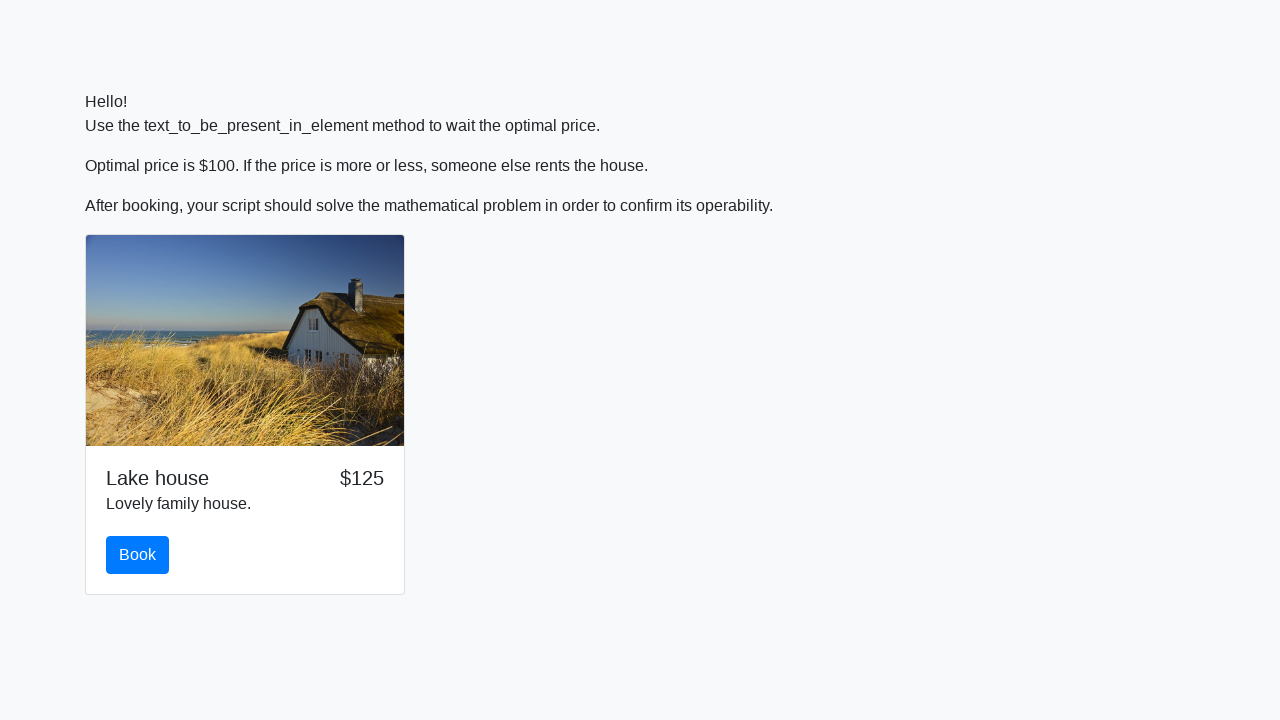

Waited for price to reach $100
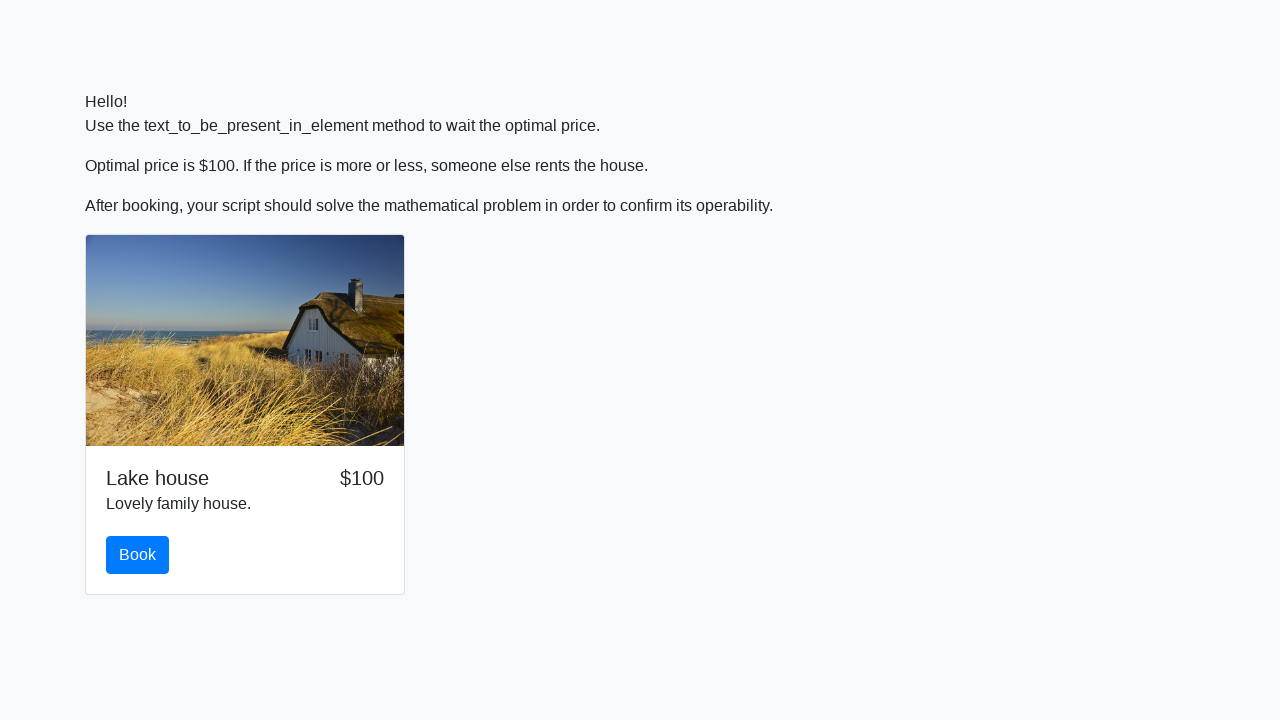

Clicked the book button at (138, 555) on #book
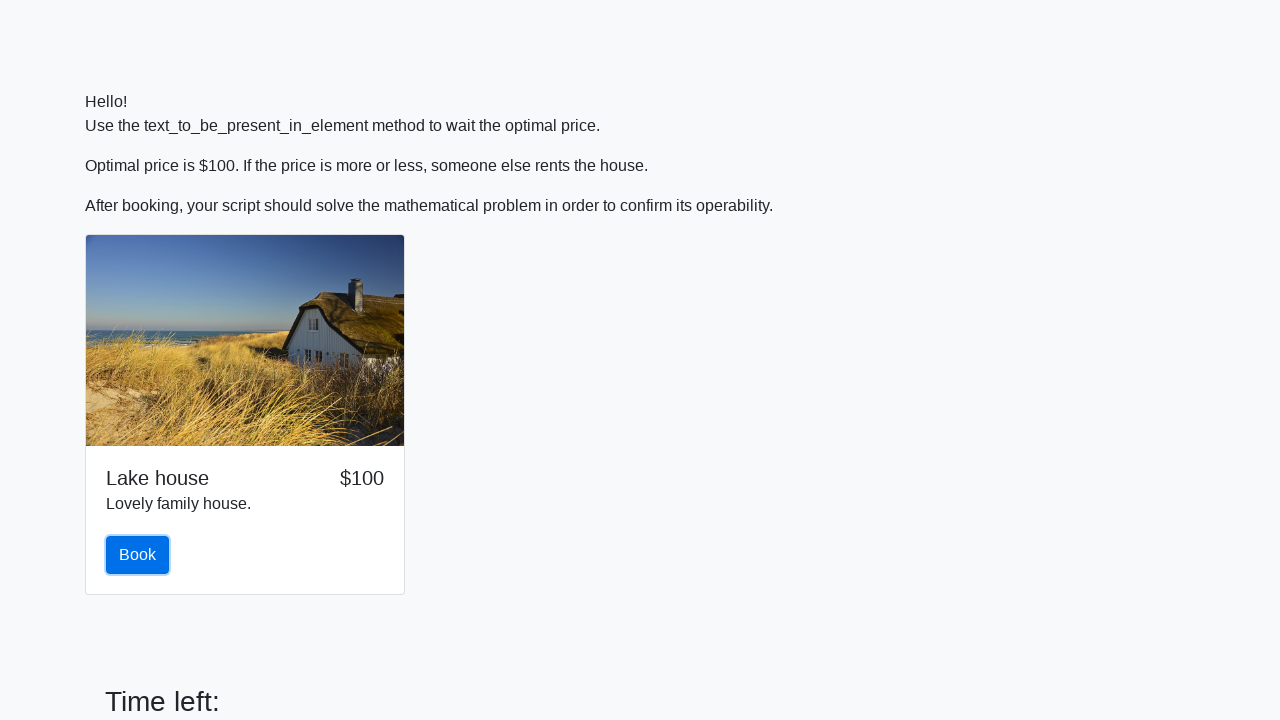

Retrieved input value for calculation: 600
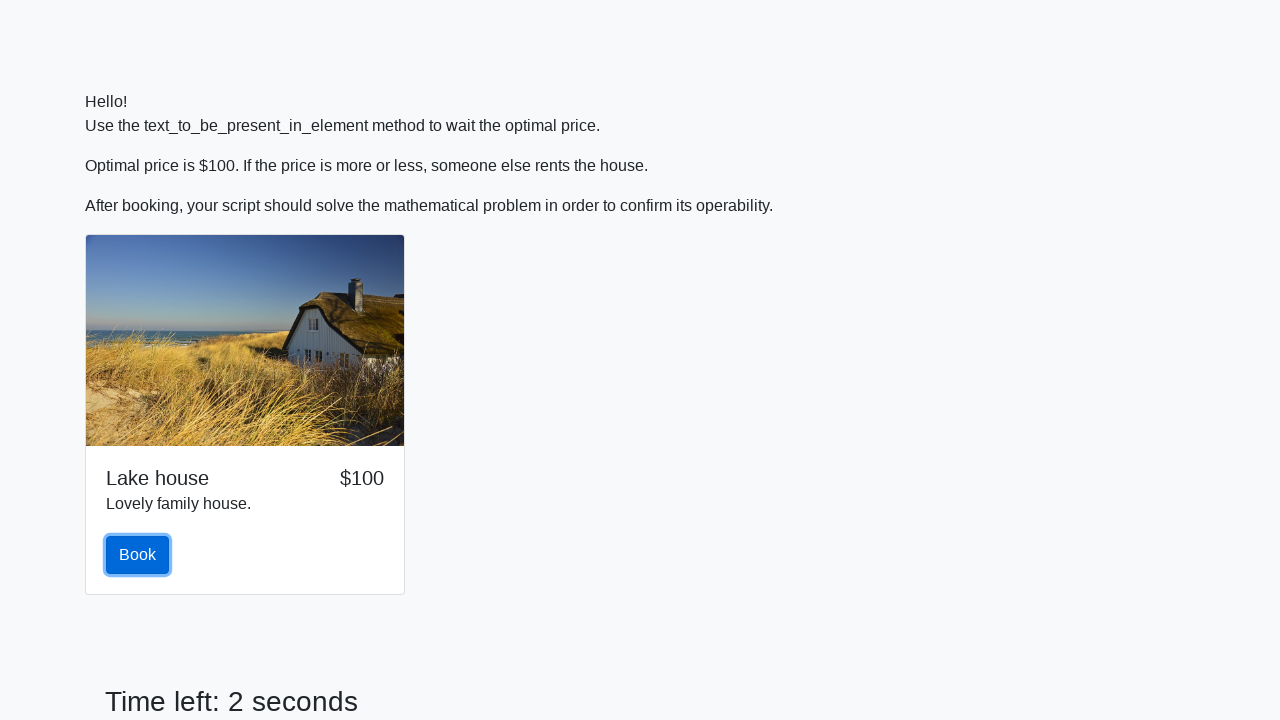

Calculated mathematical expression result: -0.634521015538158
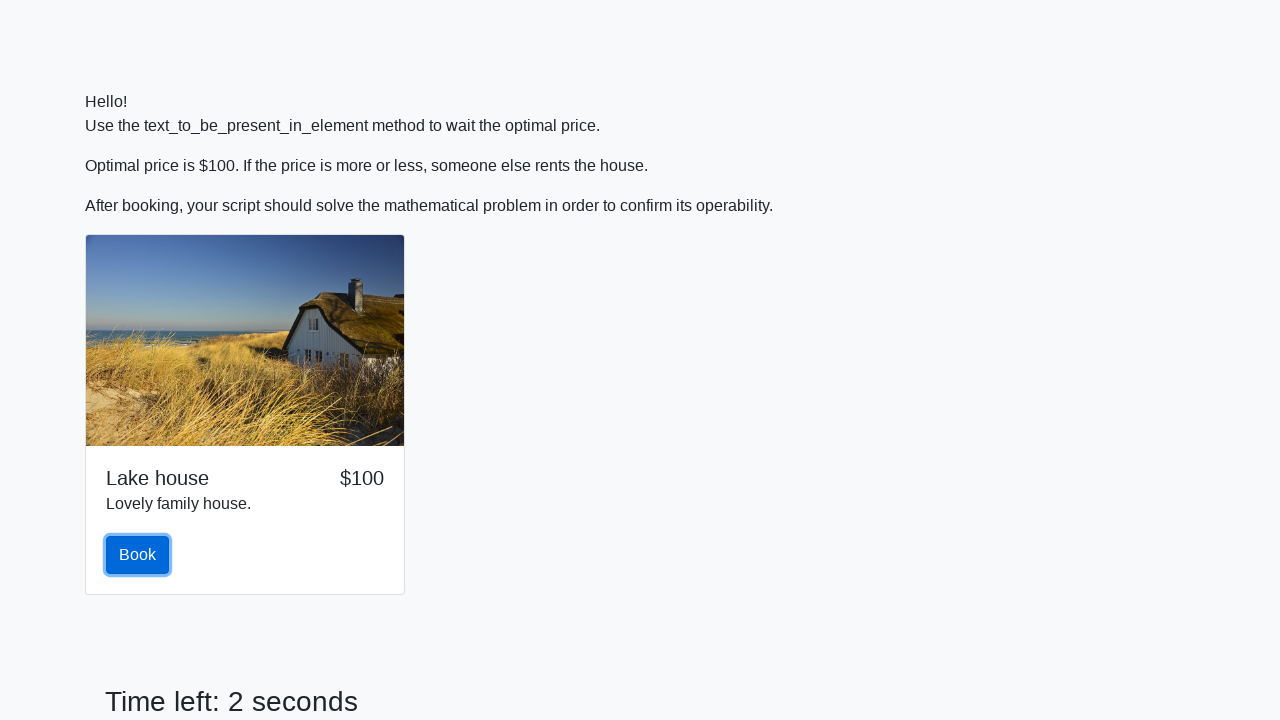

Filled form control with calculated value: -0.634521015538158 on .form-control
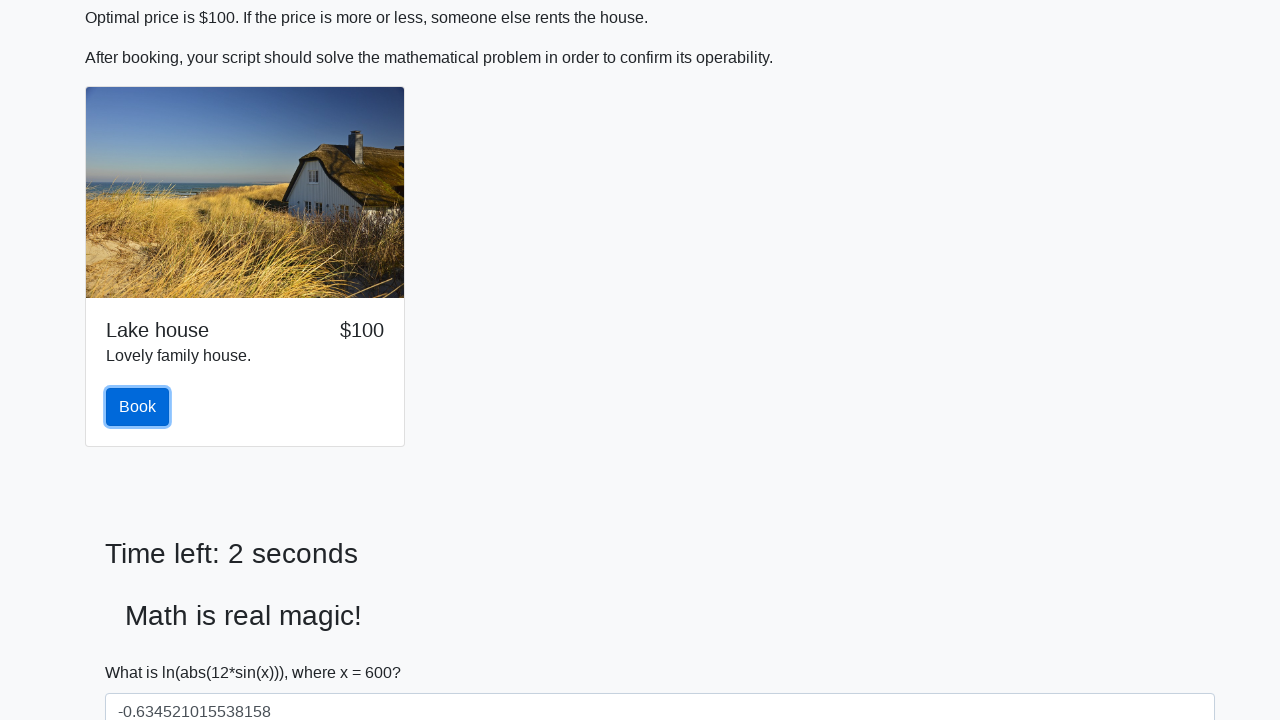

Submitted the solution at (143, 651) on #solve
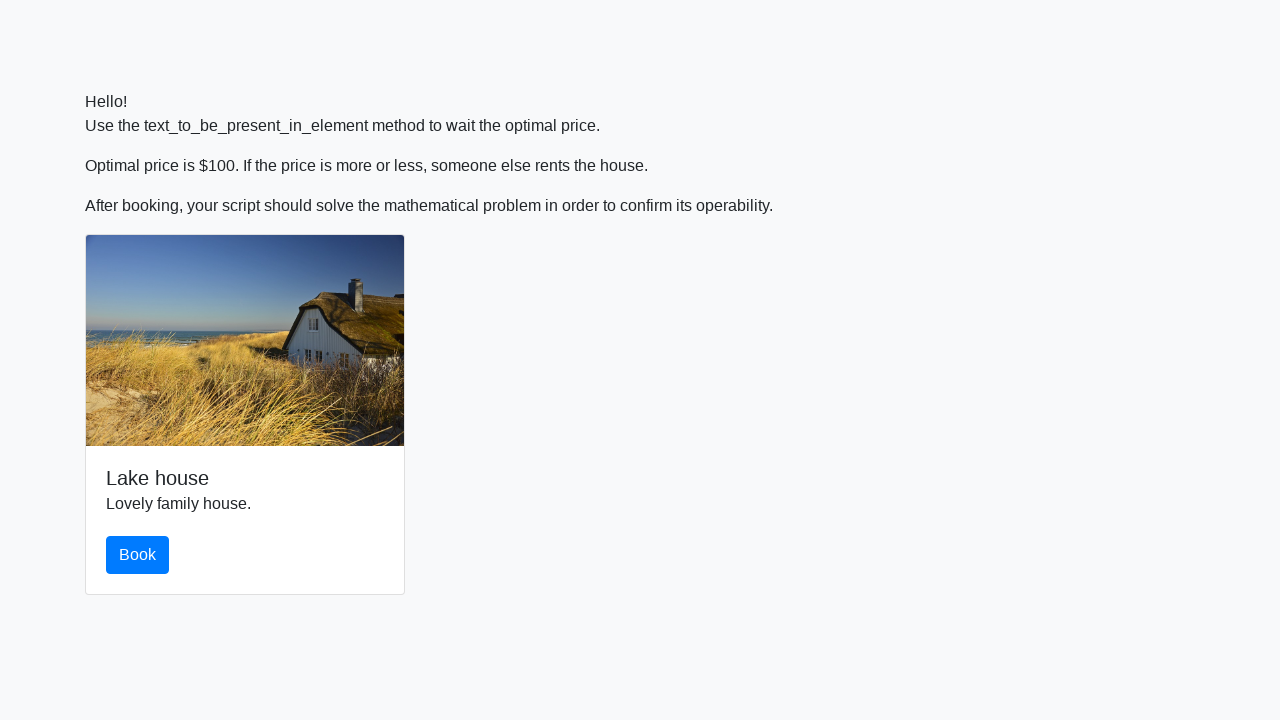

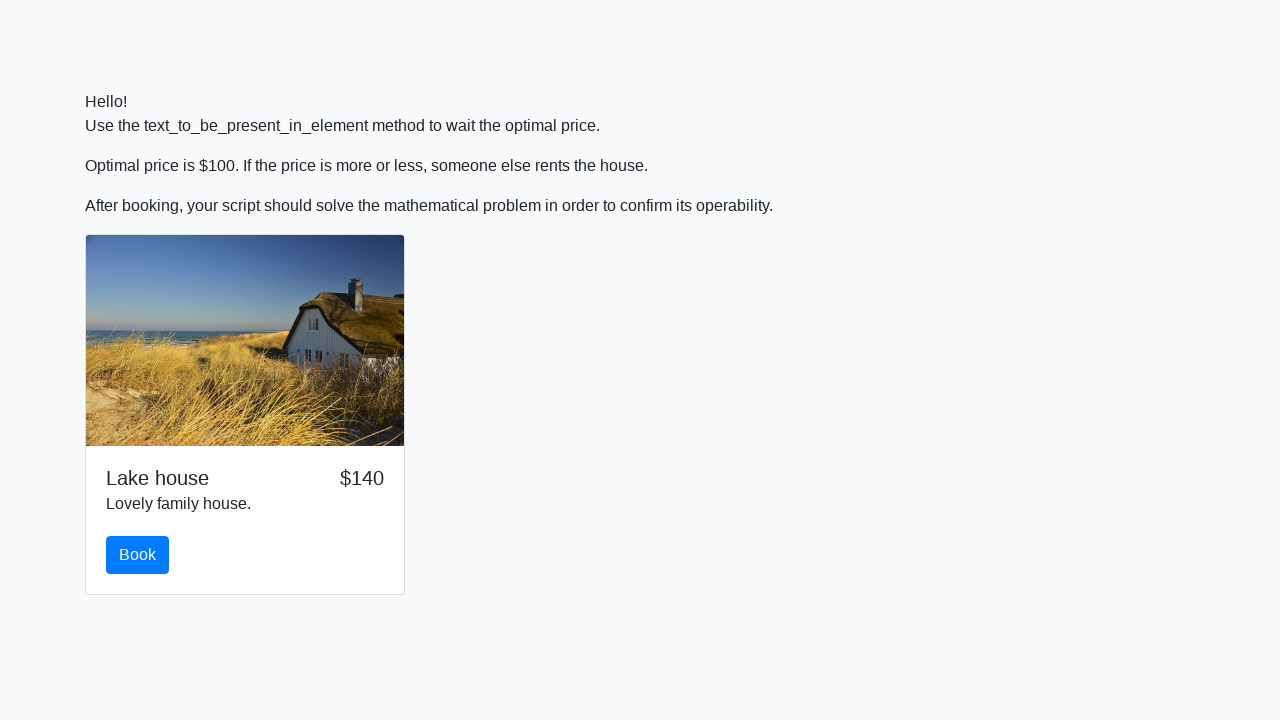